Tests a form that requires calculating the sum of two numbers and selecting the result from a dropdown menu before submitting

Starting URL: http://suninjuly.github.io/selects1.html

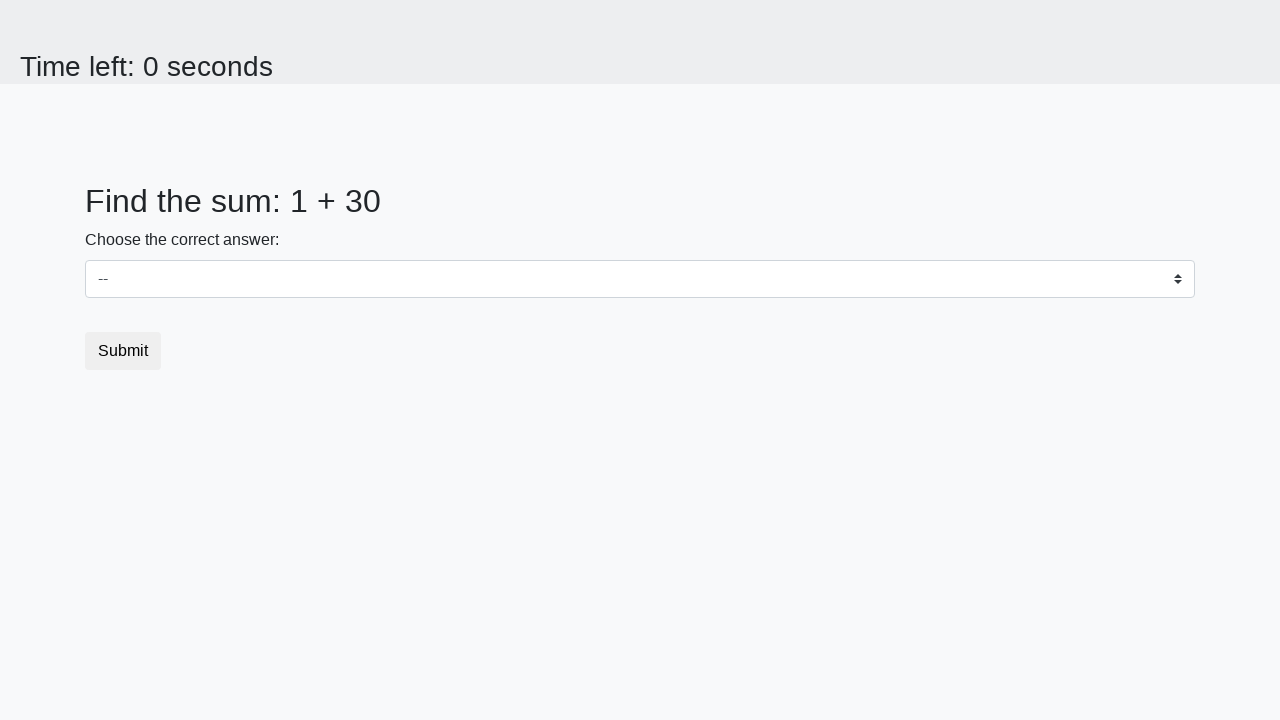

Retrieved first number from page
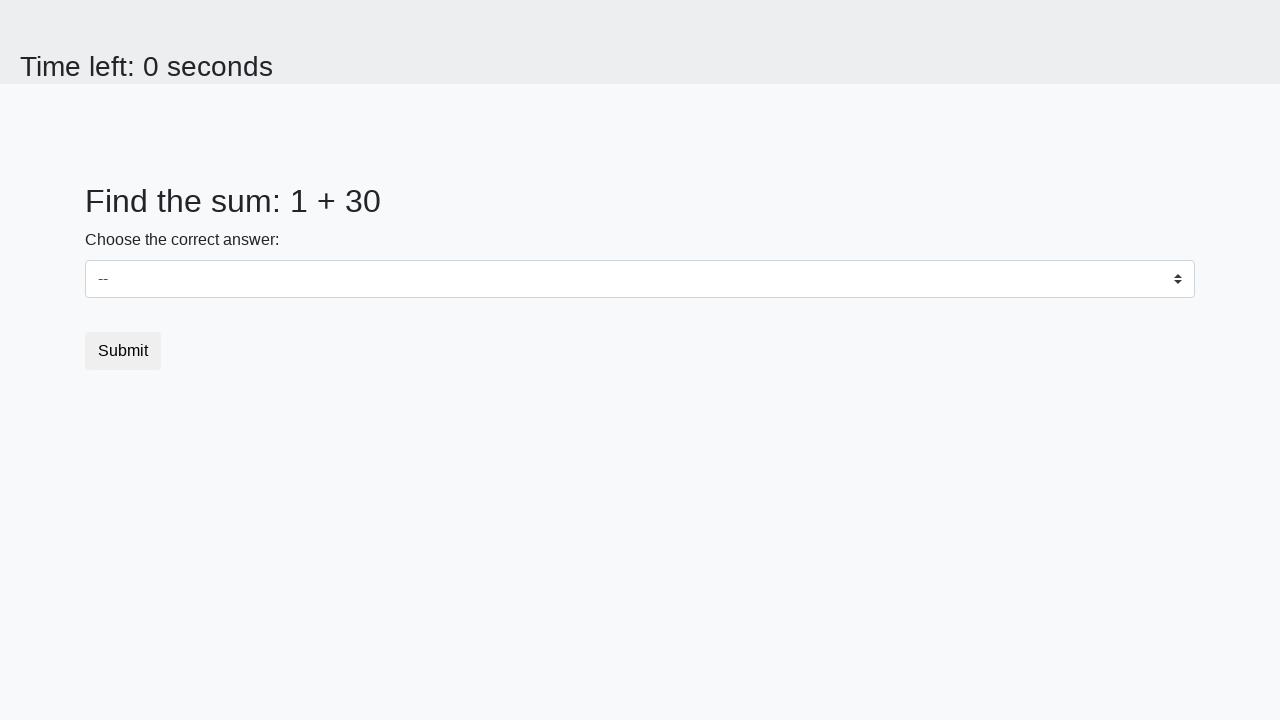

Retrieved second number from page
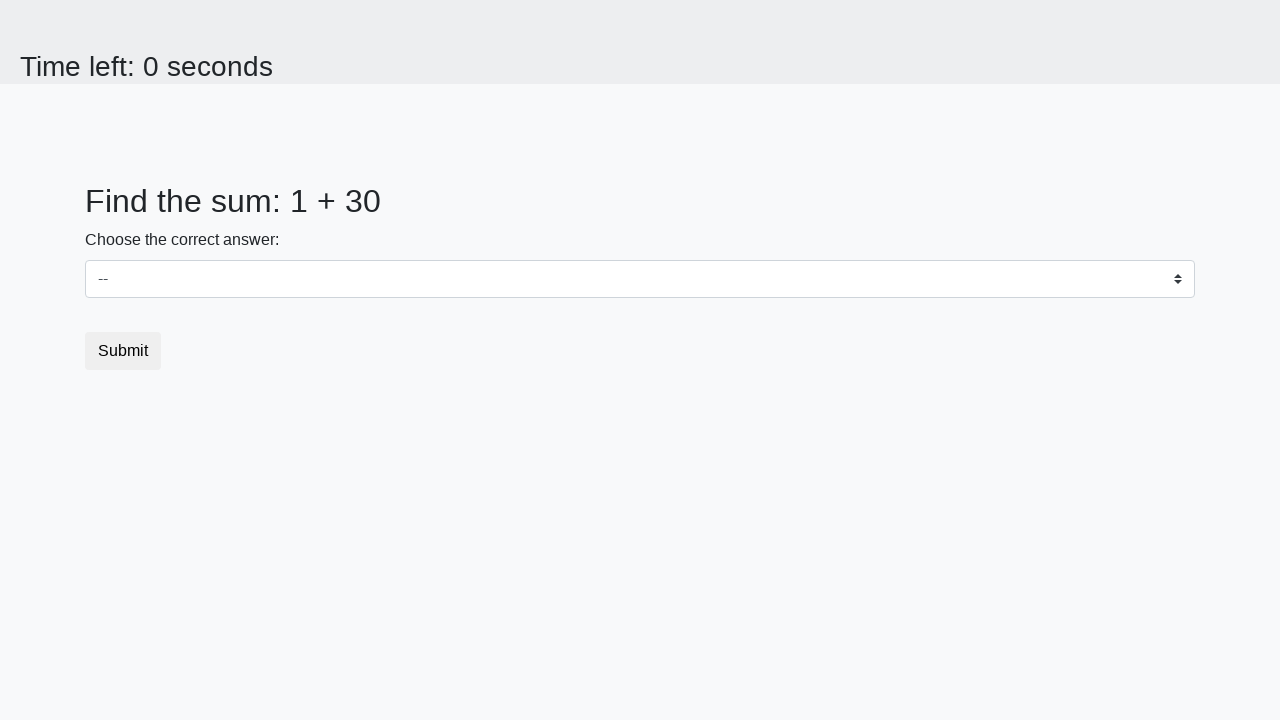

Calculated sum of 1 + 30 = 31
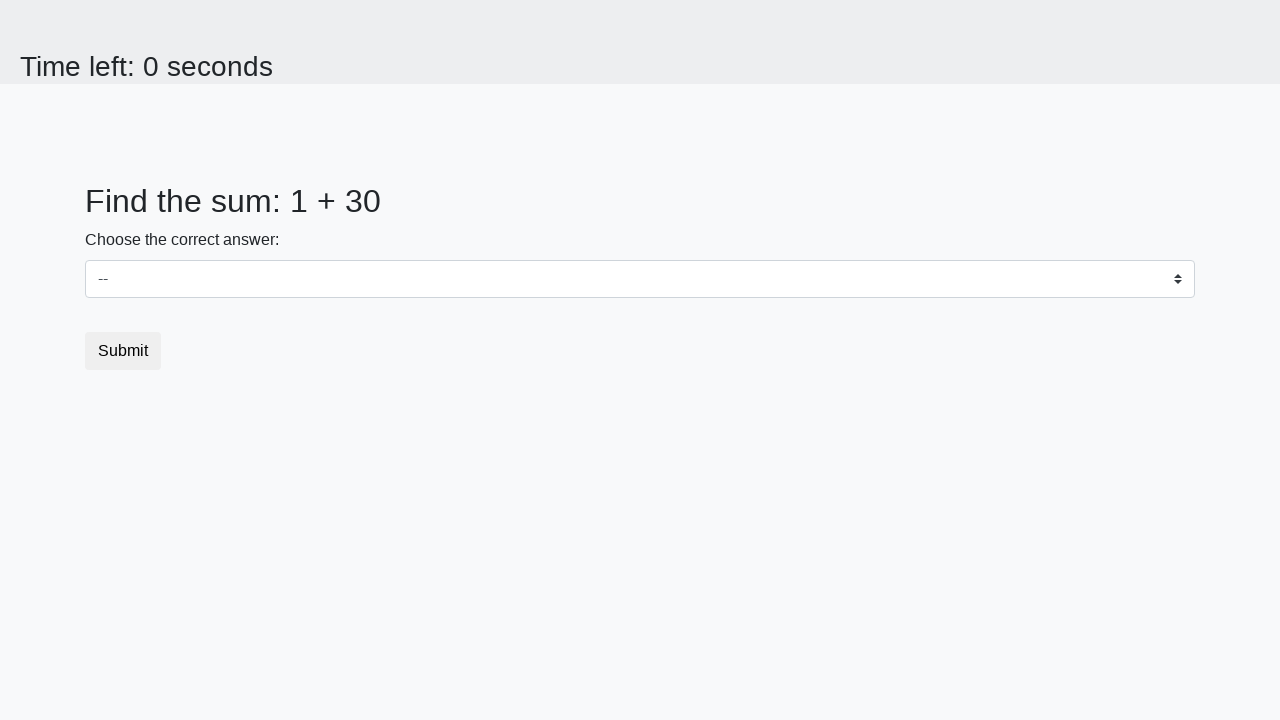

Selected calculated sum '31' from dropdown menu on #dropdown
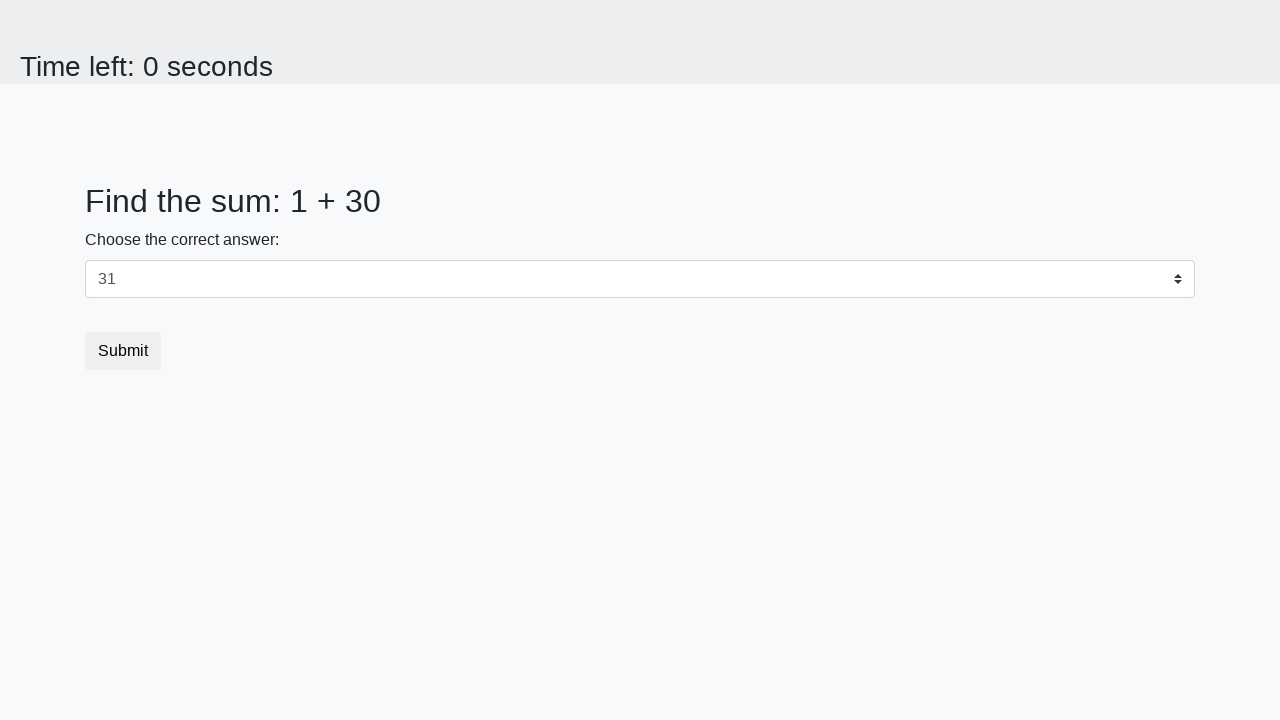

Clicked submit button to submit form at (123, 351) on .btn
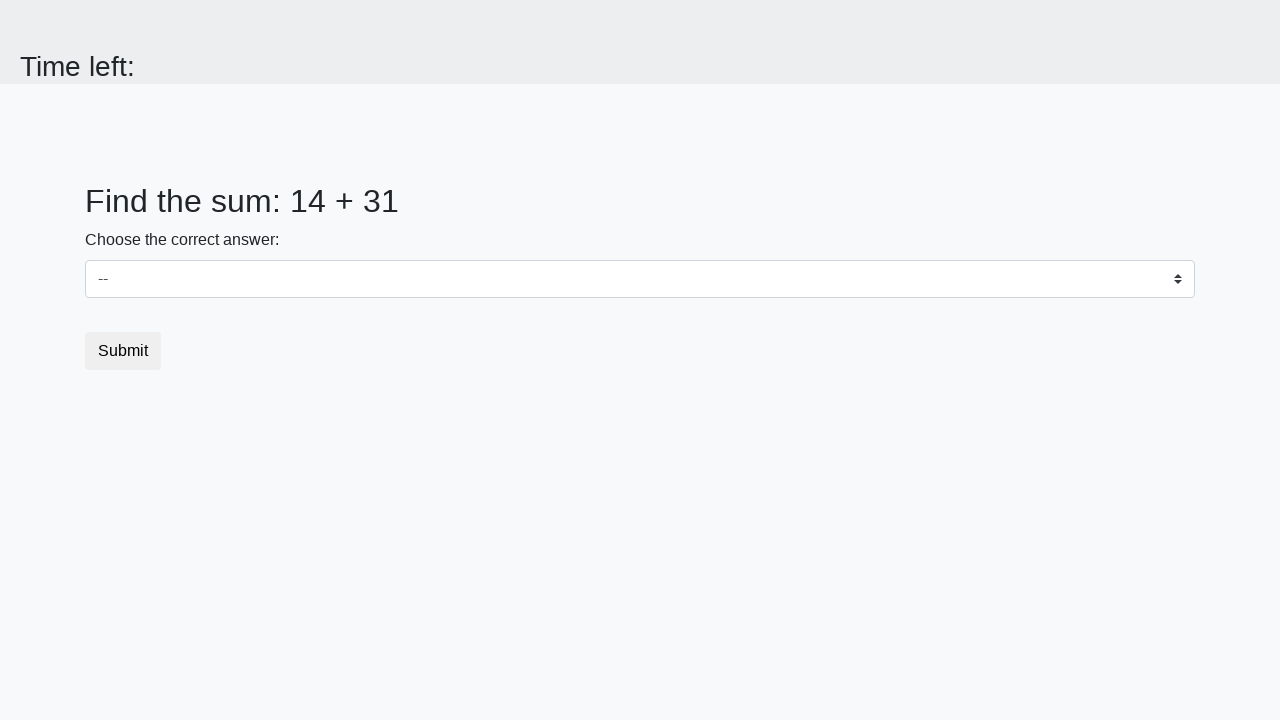

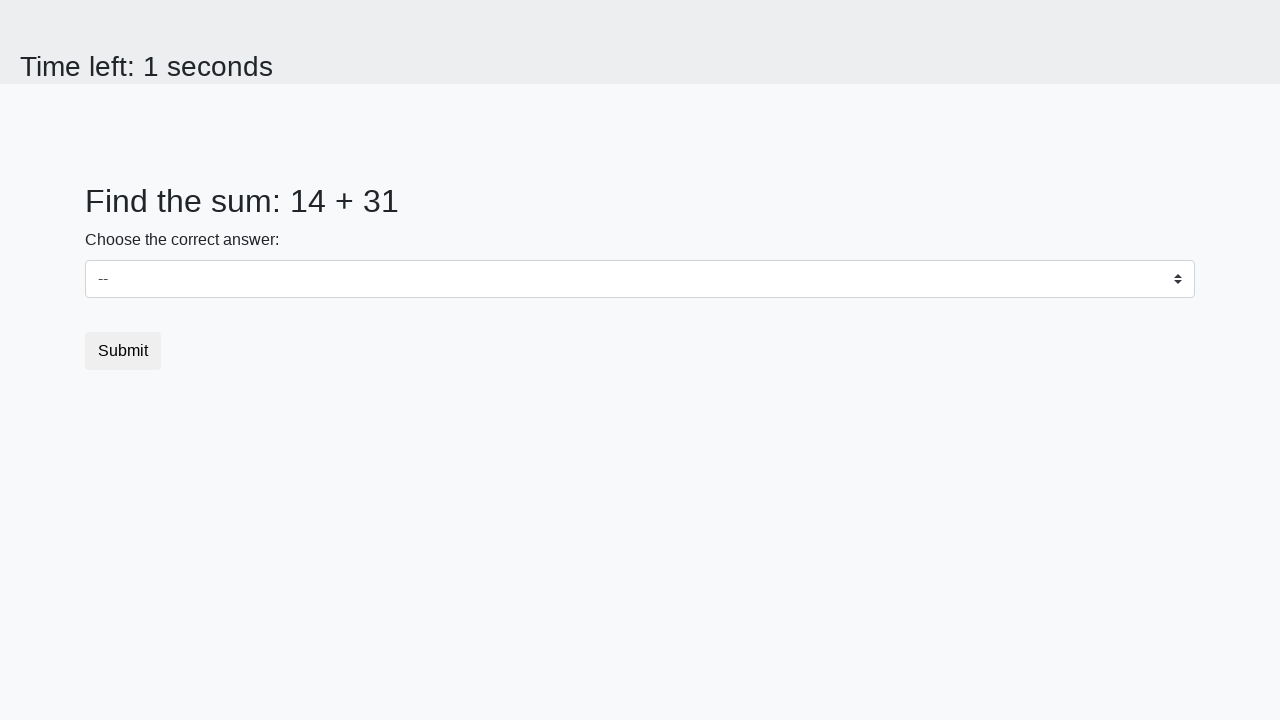